Tests 7-character validation form with too short input "abc34" (5 chars) and verifies the validation message shows "Invalid Value"

Starting URL: https://testpages.eviltester.com/styled/apps/7charval/simple7charvalidation.html

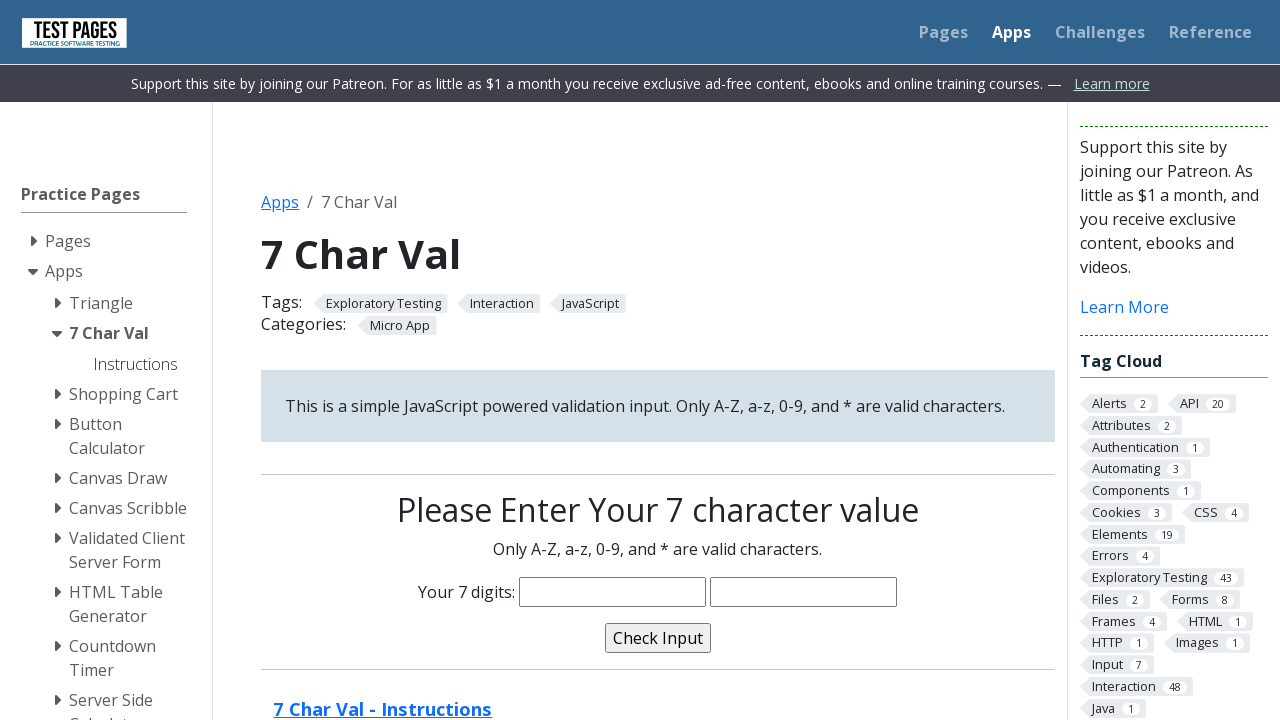

Filled characters field with invalid short input 'abc34' (5 characters) on input[name='characters']
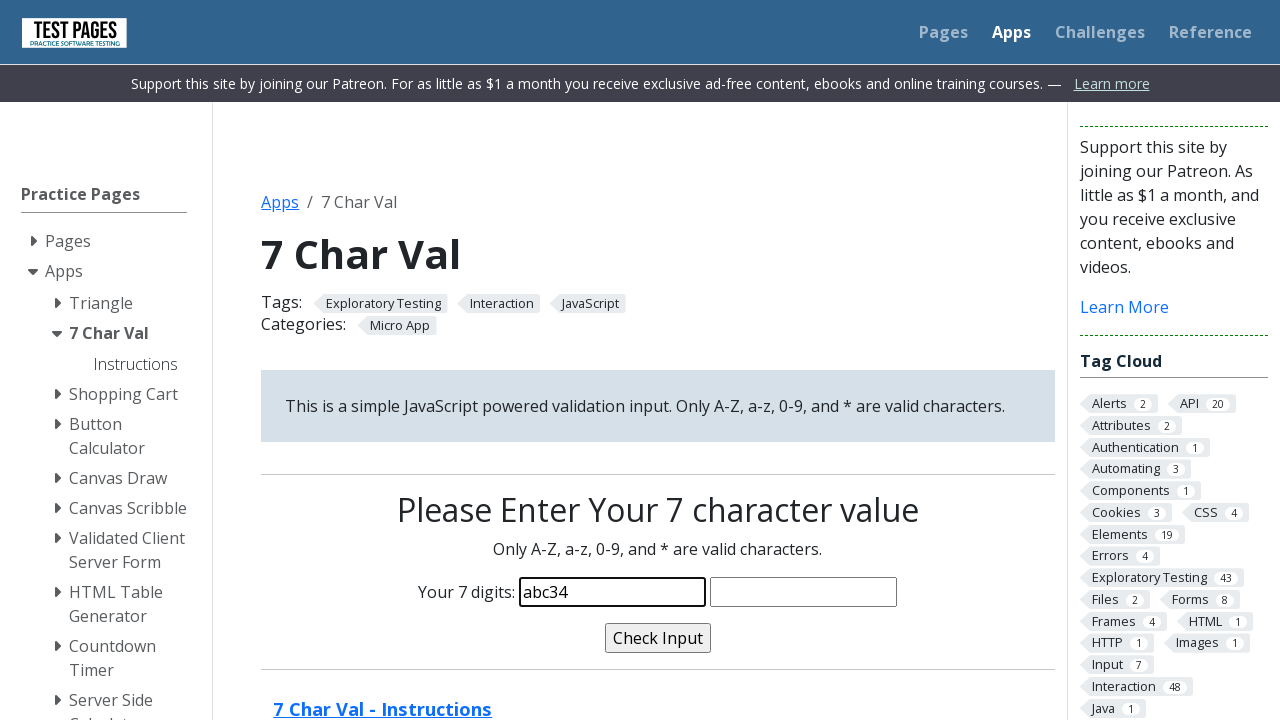

Clicked validate button to test the input at (658, 638) on input[name='validate']
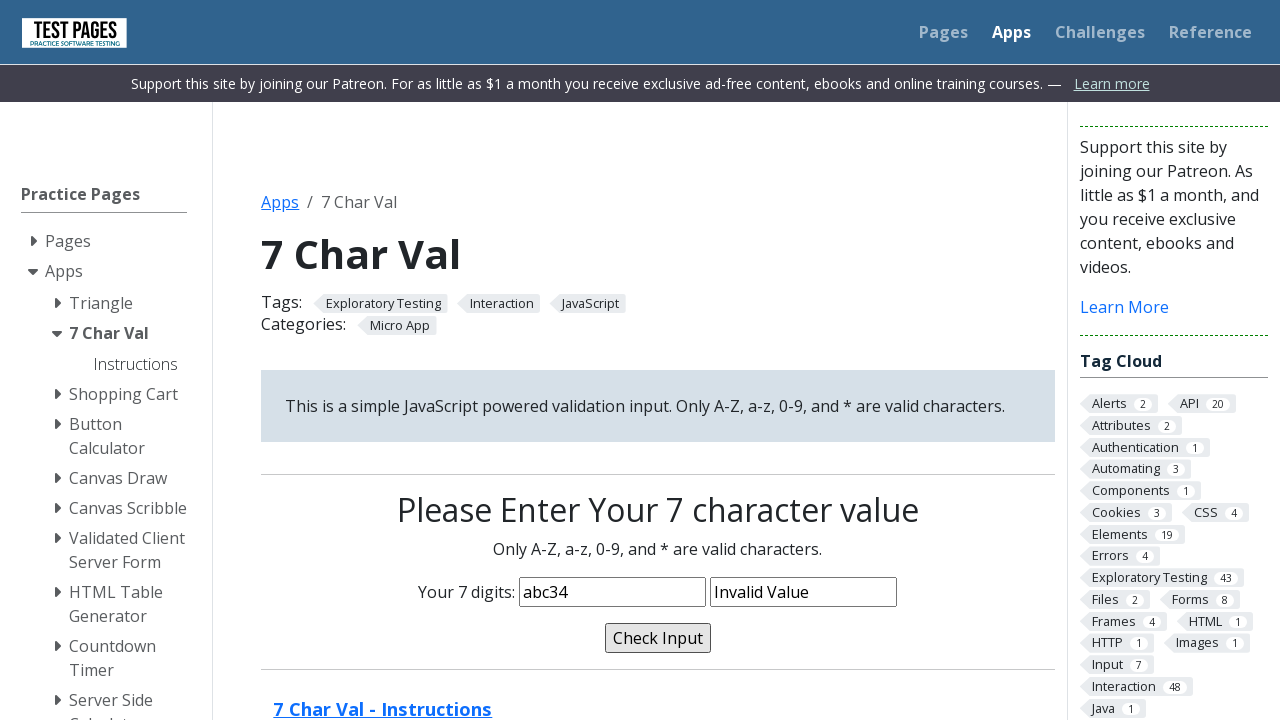

Validation message appeared showing 'Invalid Value'
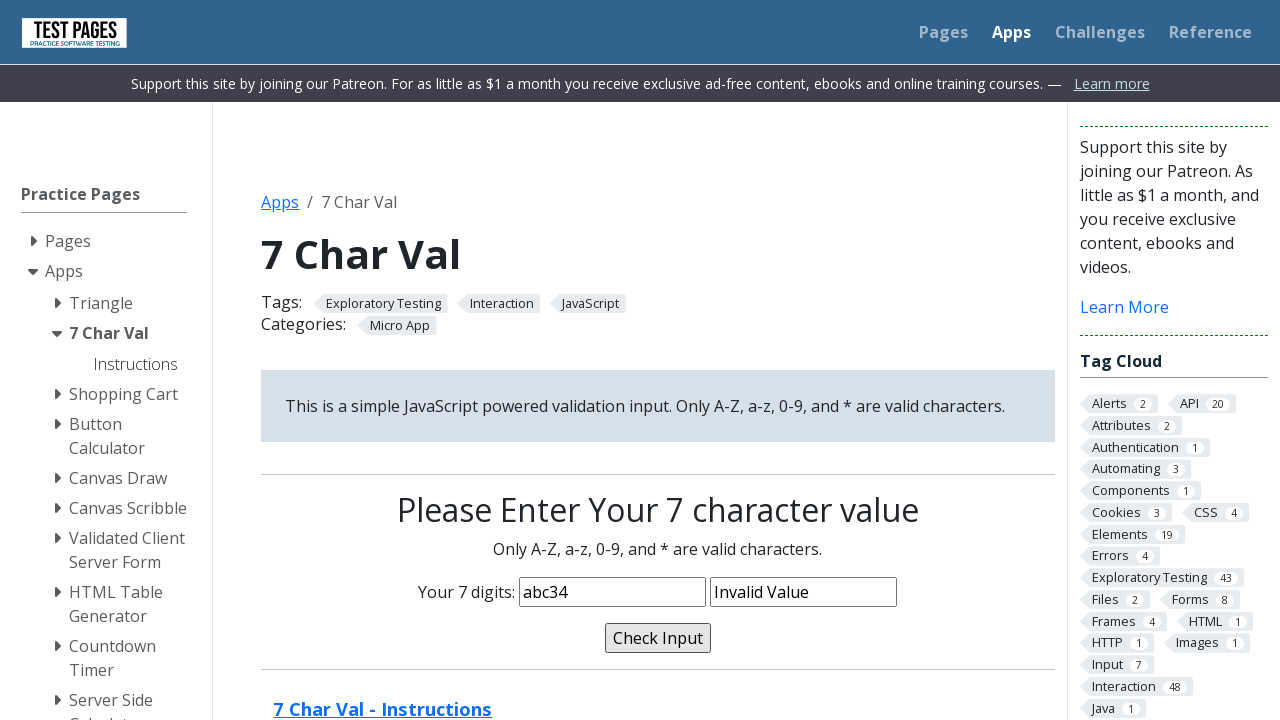

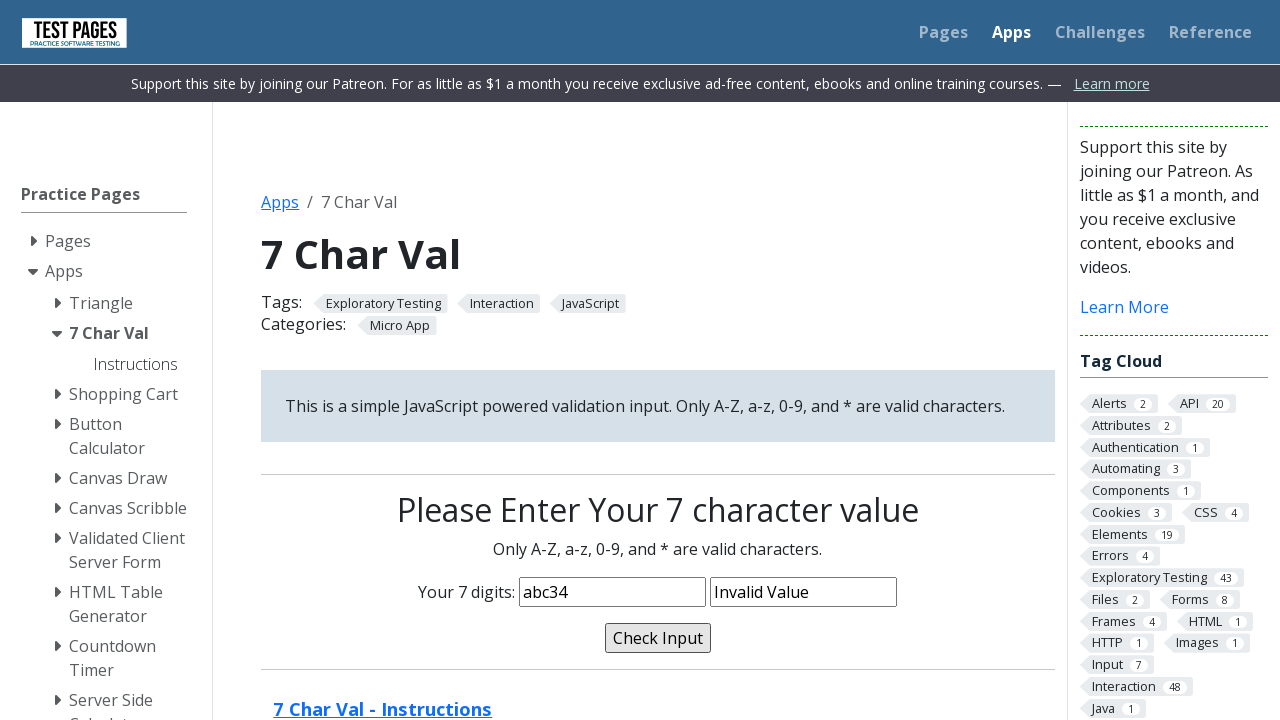